Tests e-commerce functionality by searching for products containing "ber", adding all matching items to cart, proceeding to checkout, verifying the total amount, and applying a promo code.

Starting URL: https://rahulshettyacademy.com/seleniumPractise/

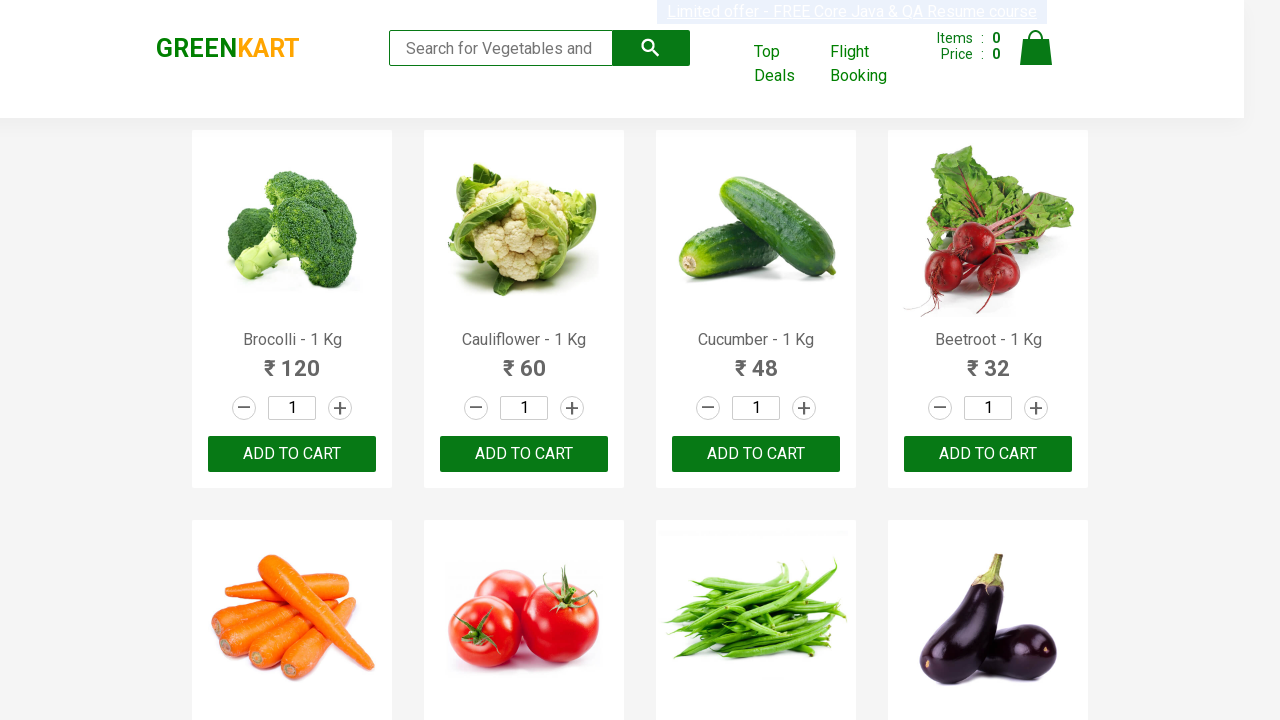

Filled search field with 'ber' to find products on input.search-keyword
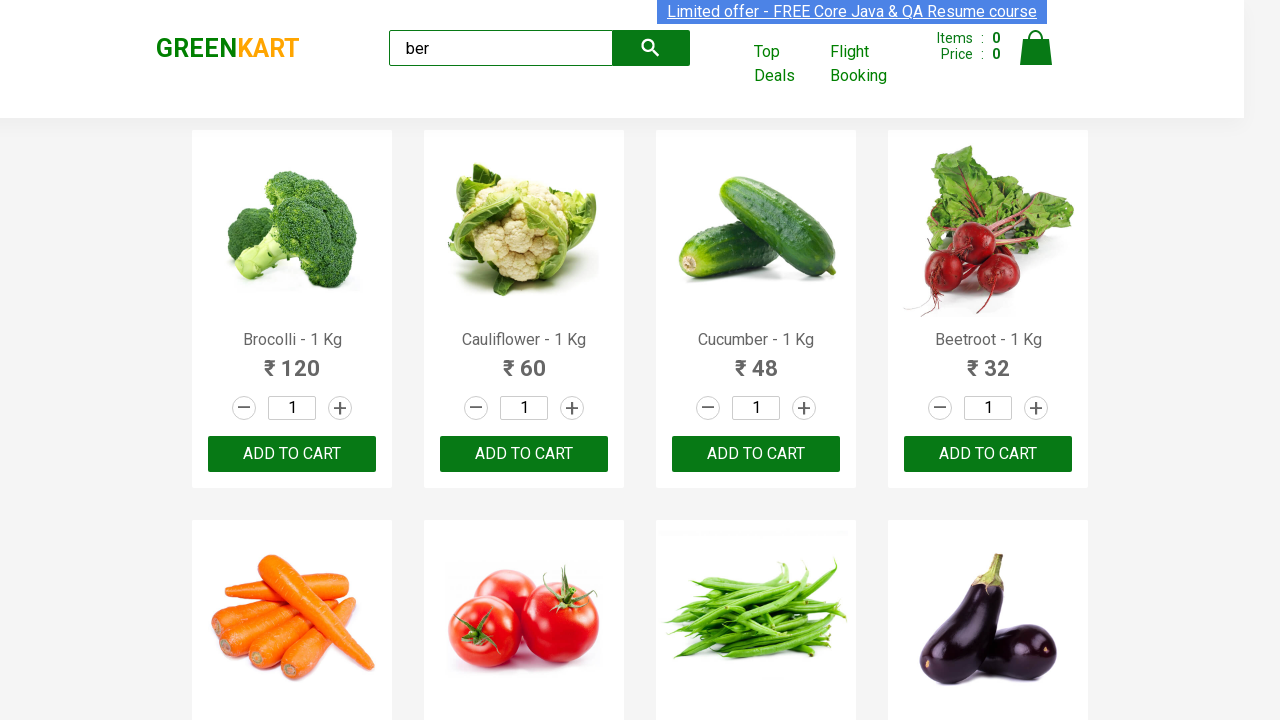

Waited for search results to load
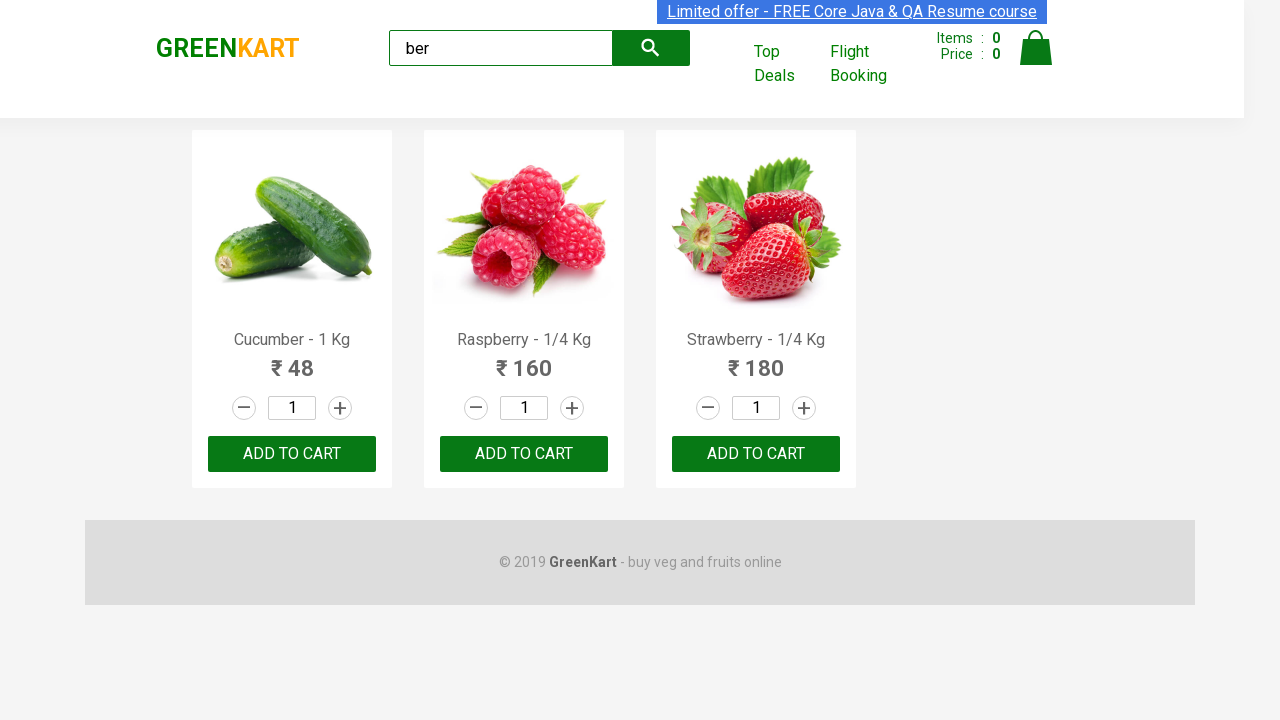

Verified that 3 products matching 'ber' were found
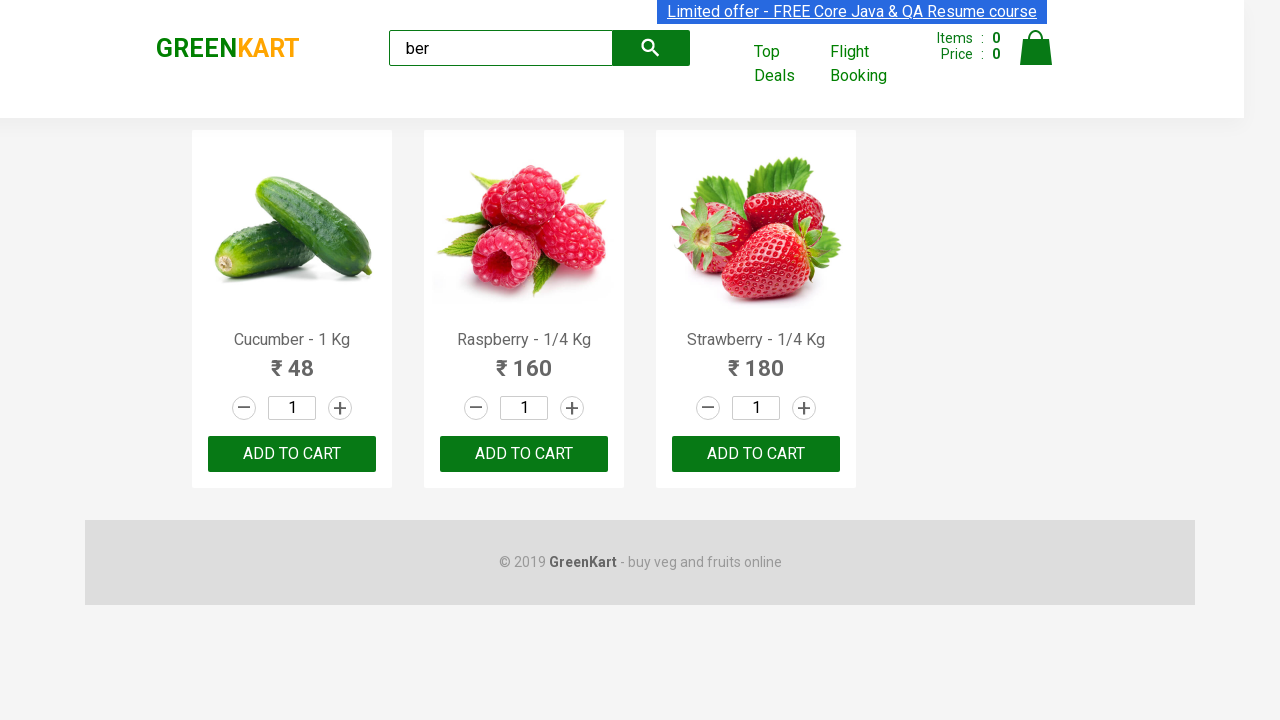

Clicked 'Add to Cart' button for product 1 at (292, 454) on xpath=//div[@class='product-action']/button >> nth=0
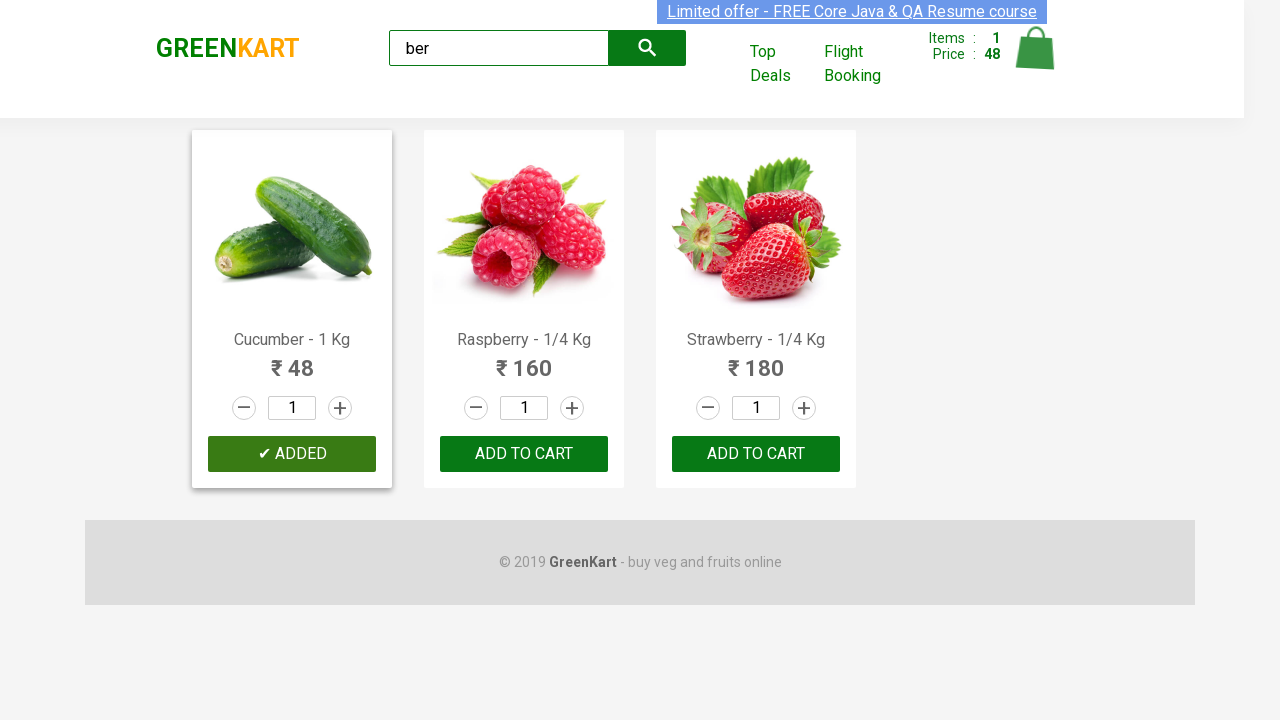

Clicked 'Add to Cart' button for product 2 at (524, 454) on xpath=//div[@class='product-action']/button >> nth=1
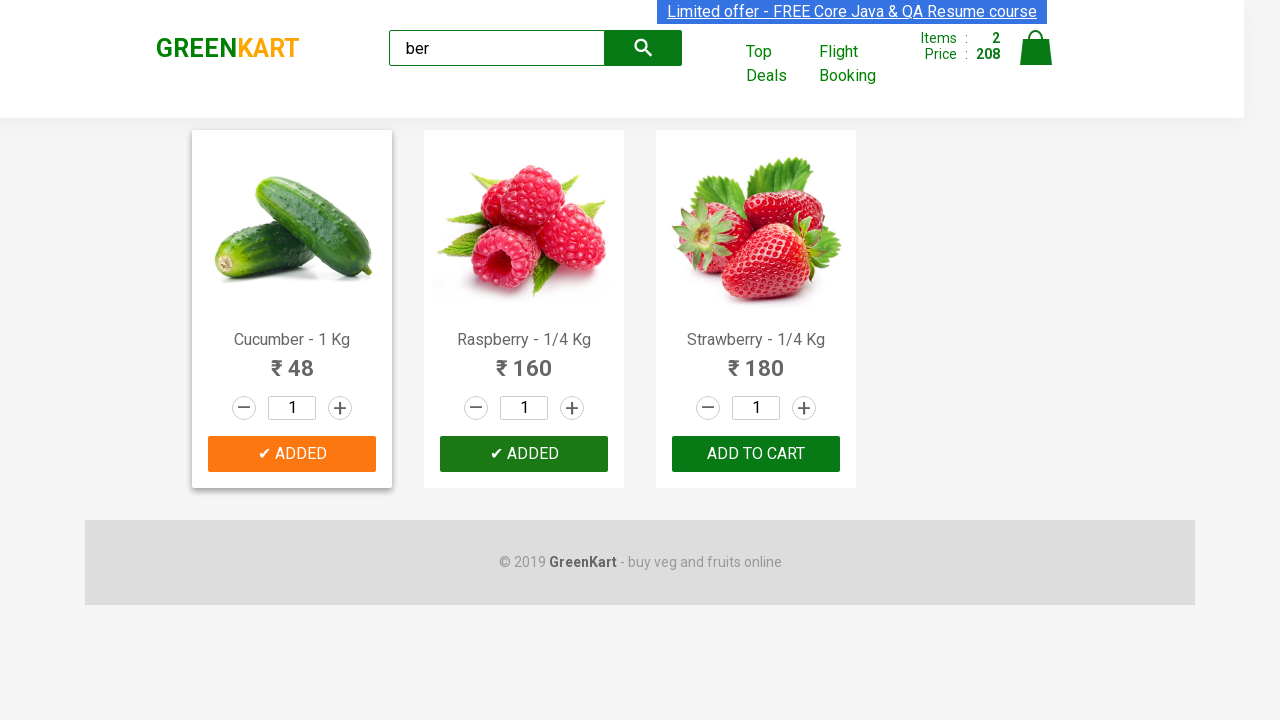

Clicked 'Add to Cart' button for product 3 at (756, 454) on xpath=//div[@class='product-action']/button >> nth=2
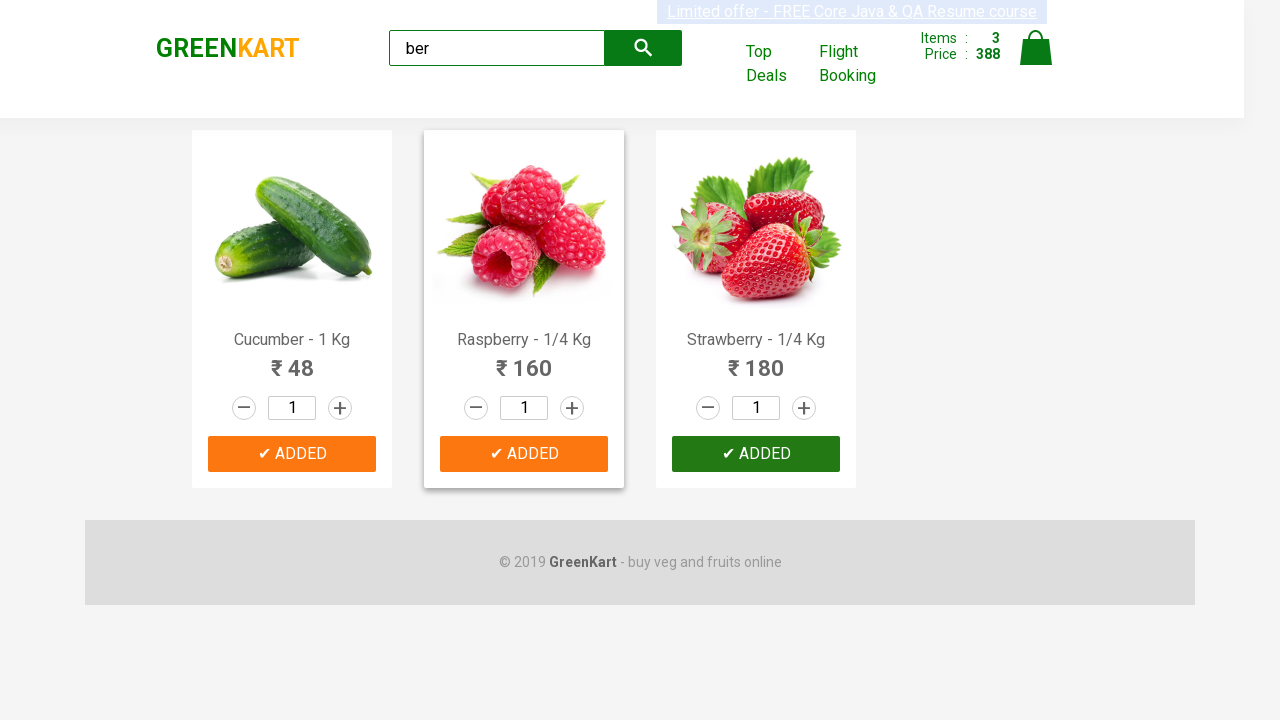

Clicked cart icon to view cart at (1036, 48) on img[alt='Cart']
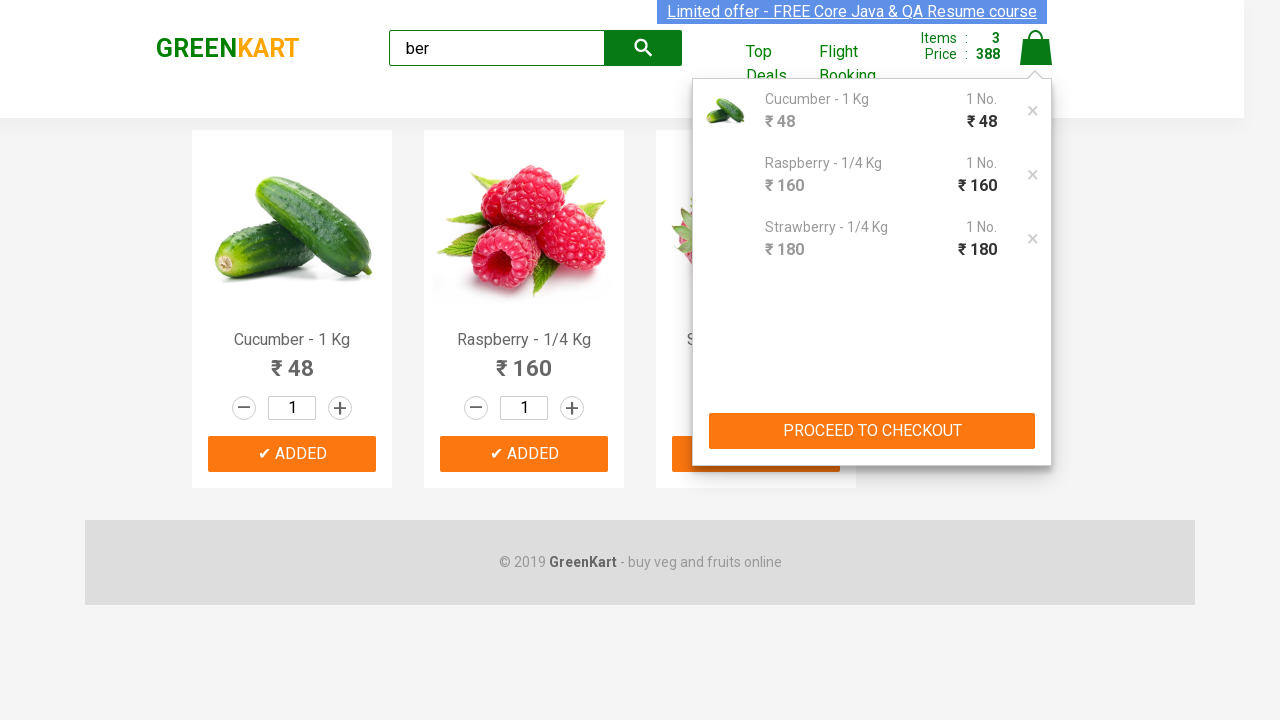

Clicked 'PROCEED TO CHECKOUT' button at (872, 431) on button:has-text('PROCEED TO CHECKOUT')
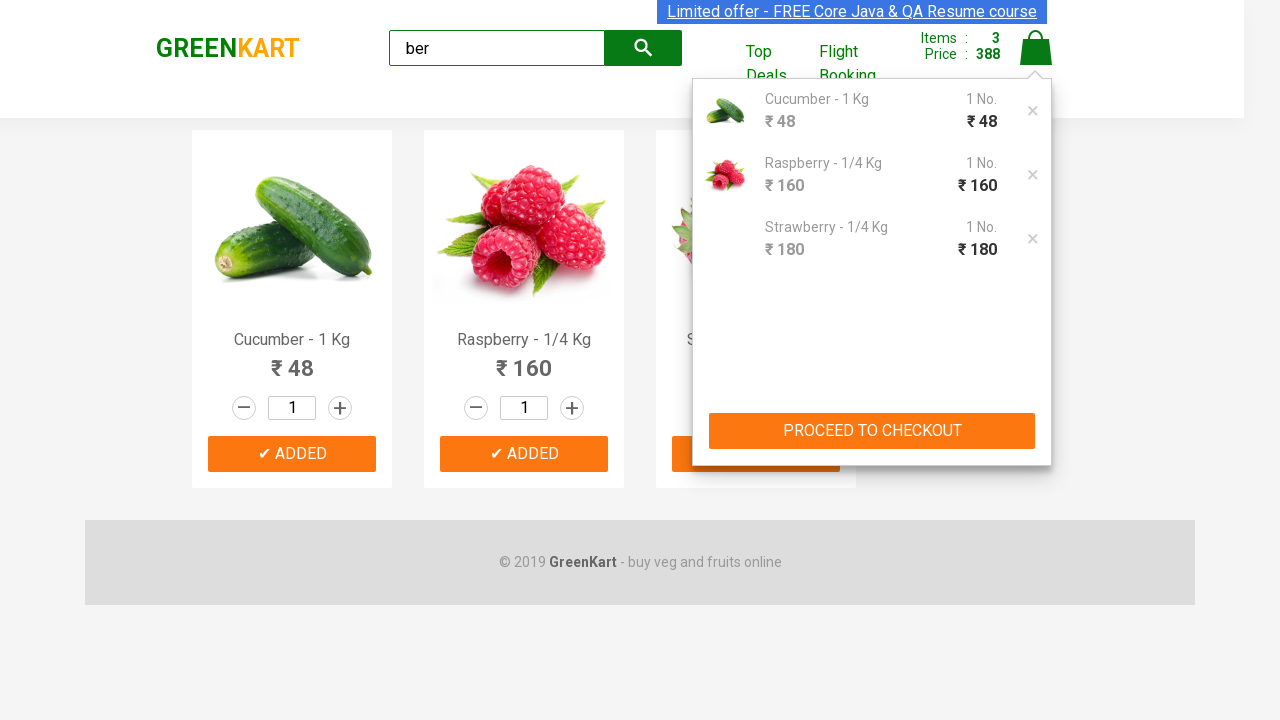

Checkout page loaded with total amount displayed
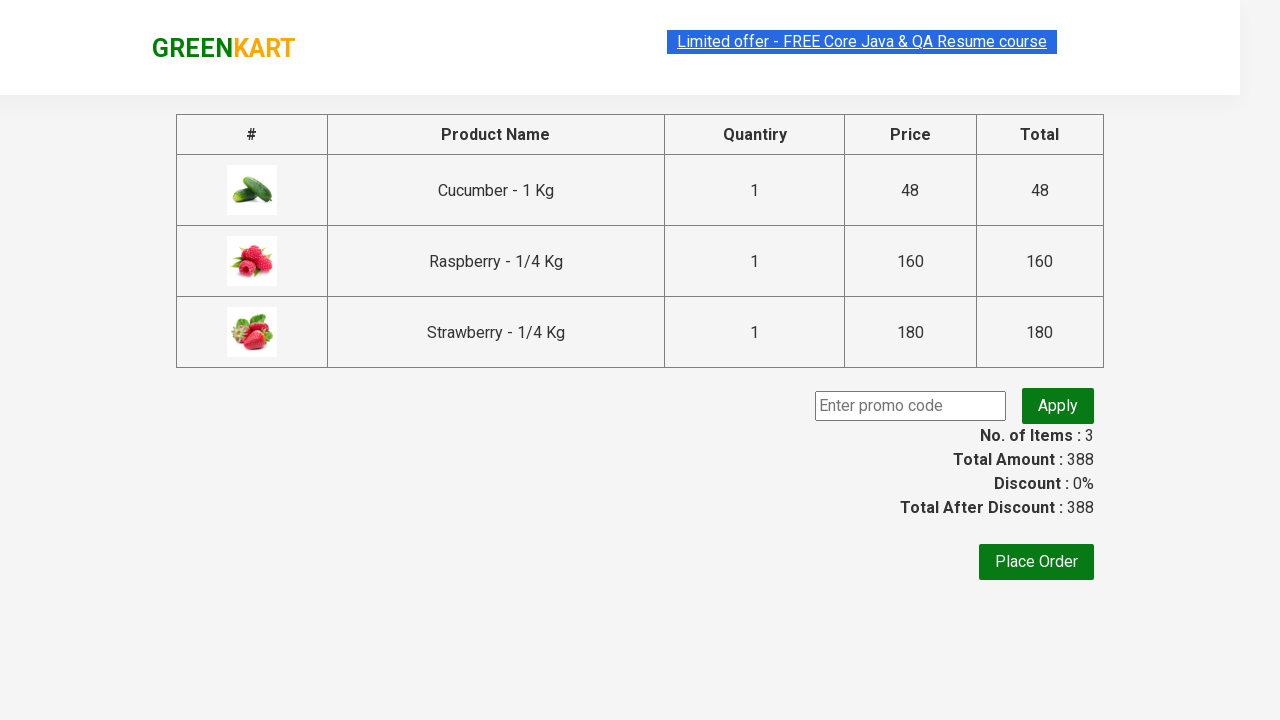

Entered promo code 'rahulshettyacademy' in promo field on .promocode
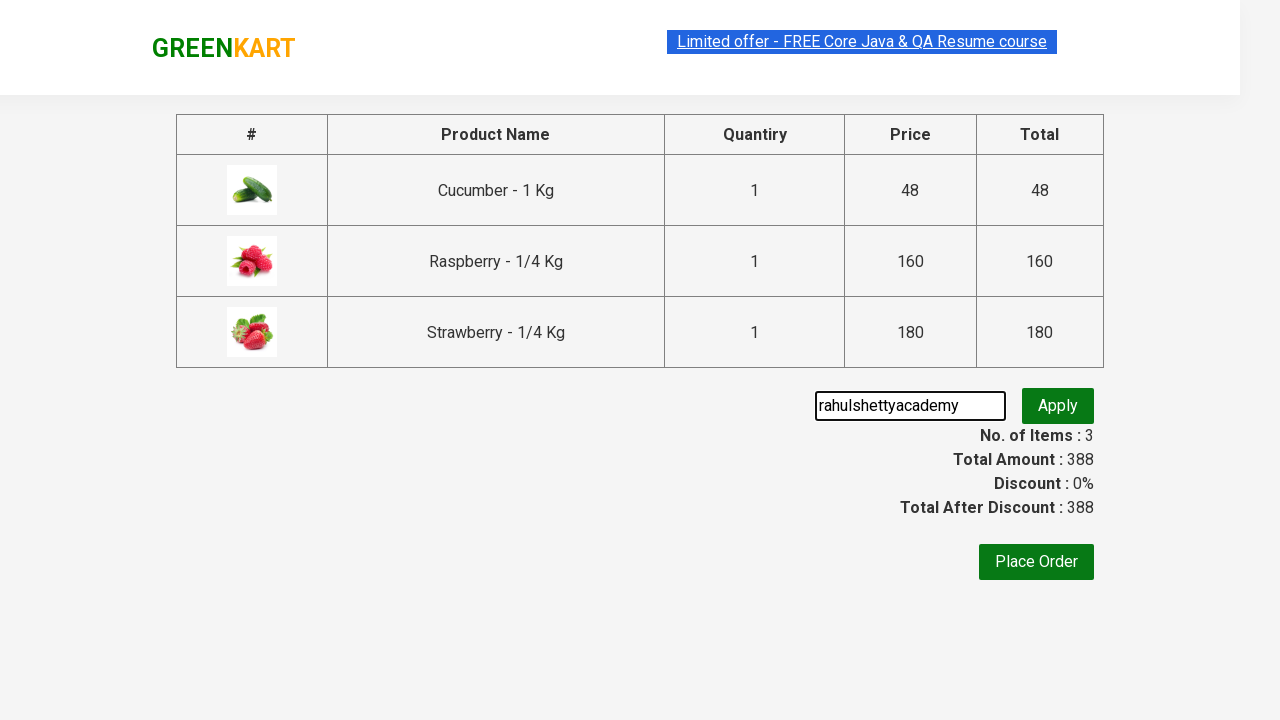

Clicked Apply button to apply promo code at (1058, 406) on .promoBtn
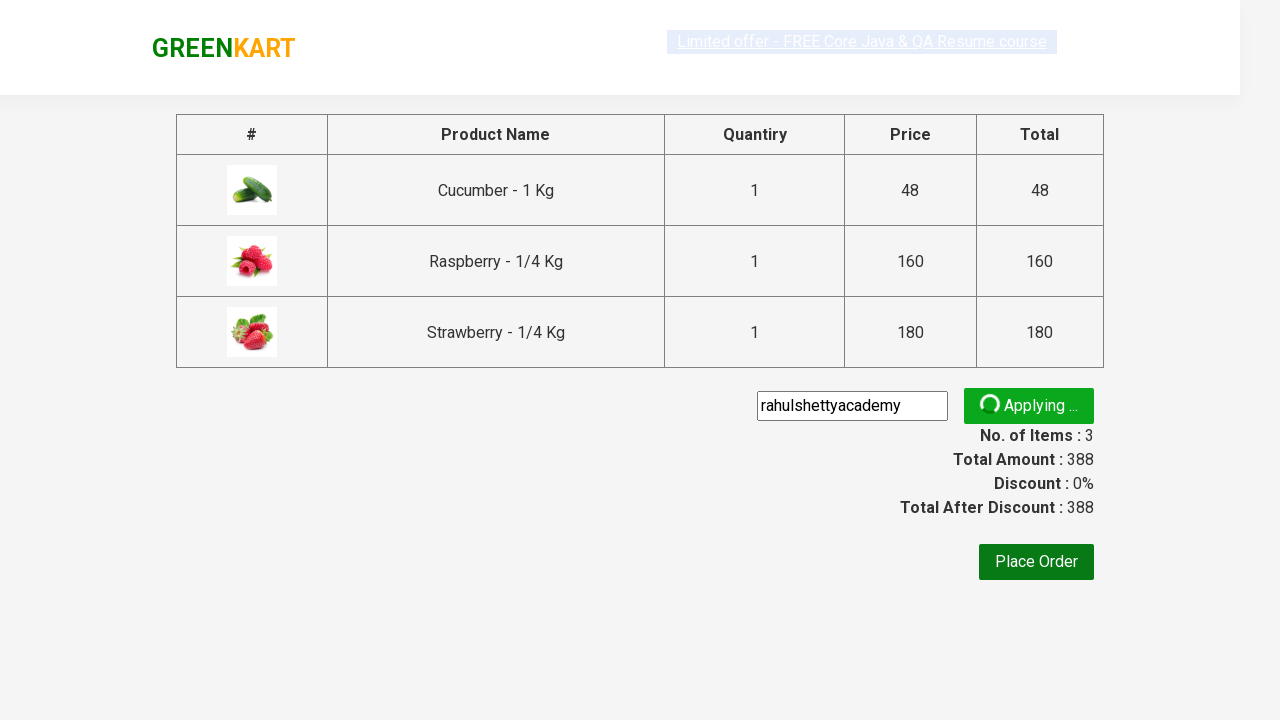

Promo code was applied successfully, discount information displayed
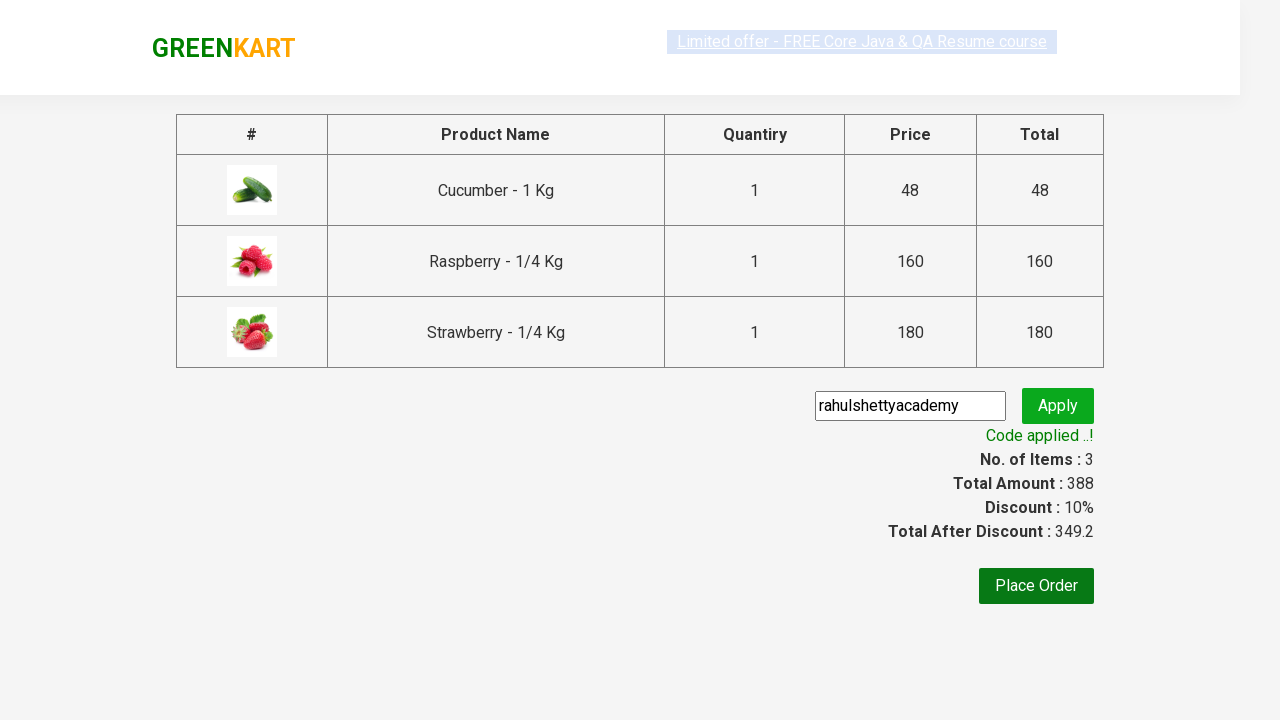

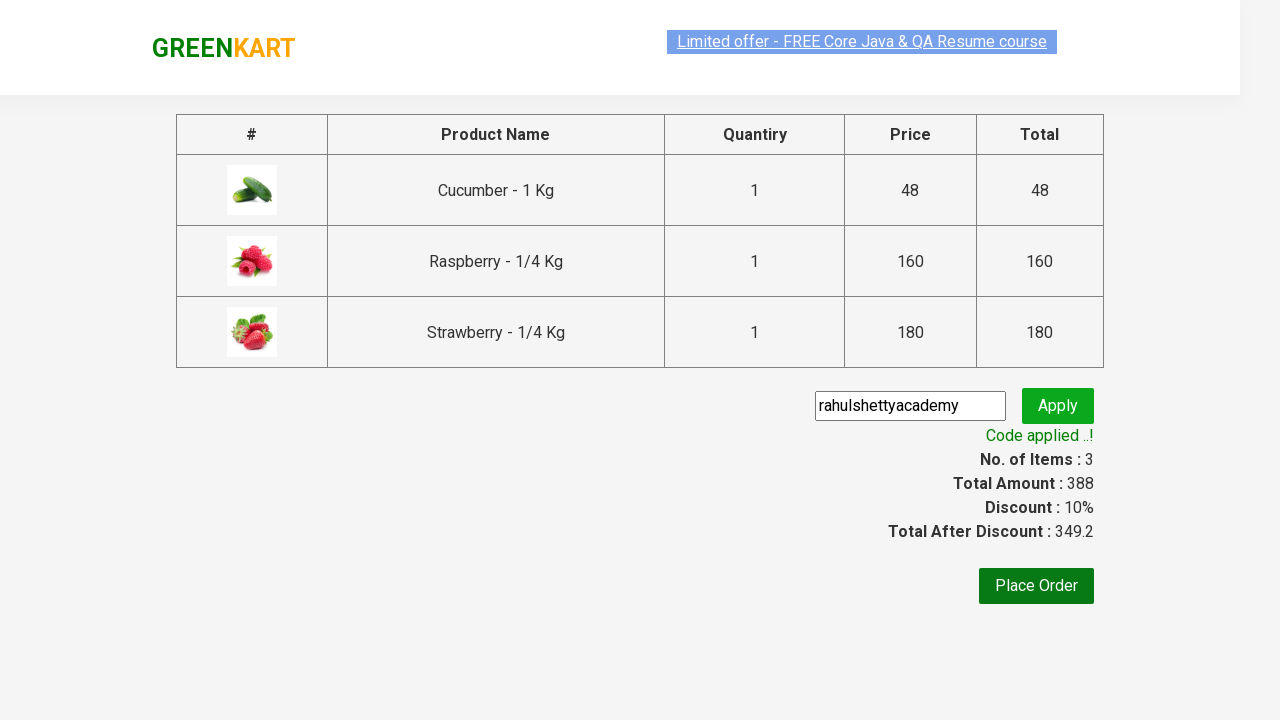